Tests the search functionality on python.org by entering a search term "pycon" and verifying that results are found.

Starting URL: https://www.python.org

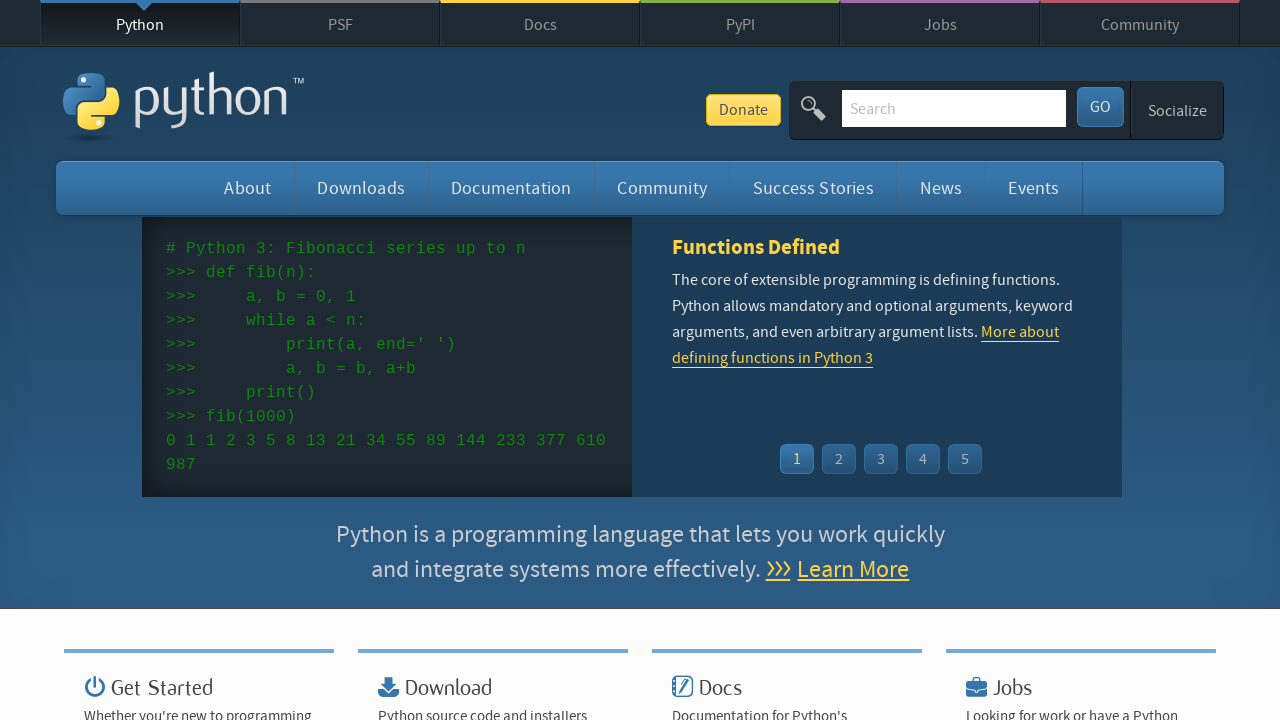

Cleared the search field on input[name='q']
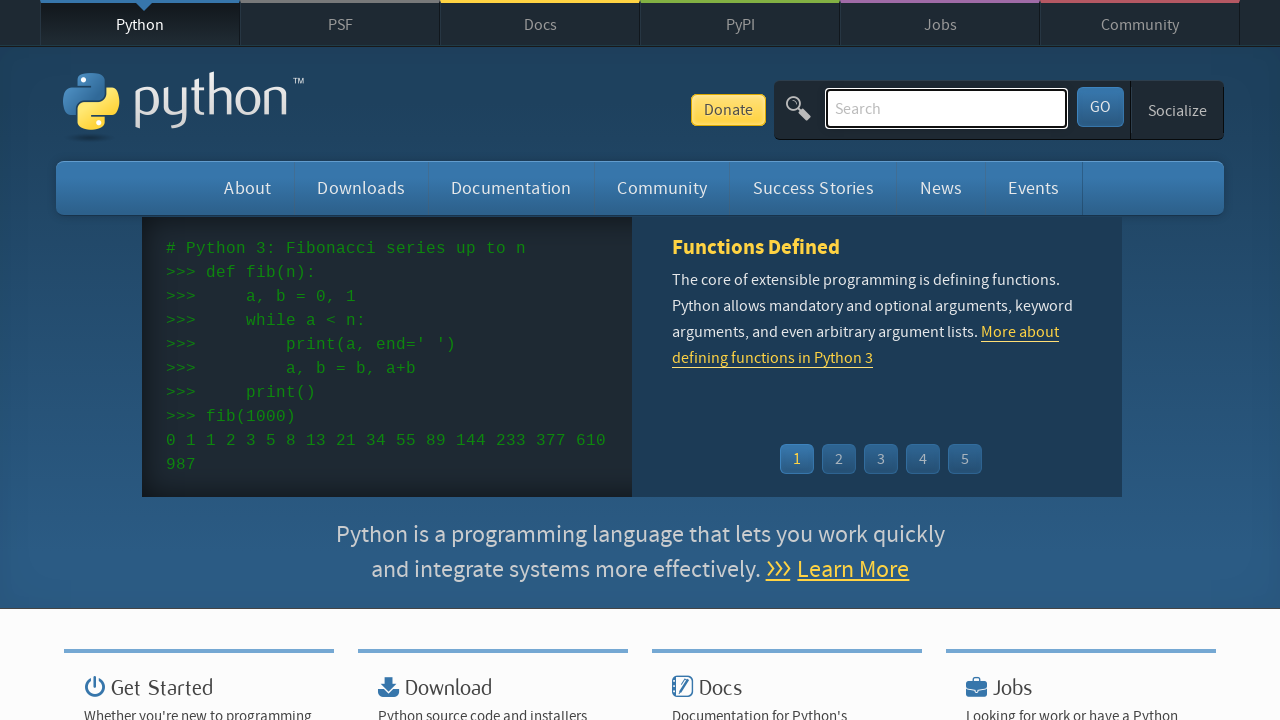

Entered search term 'pycon' in search field on input[name='q']
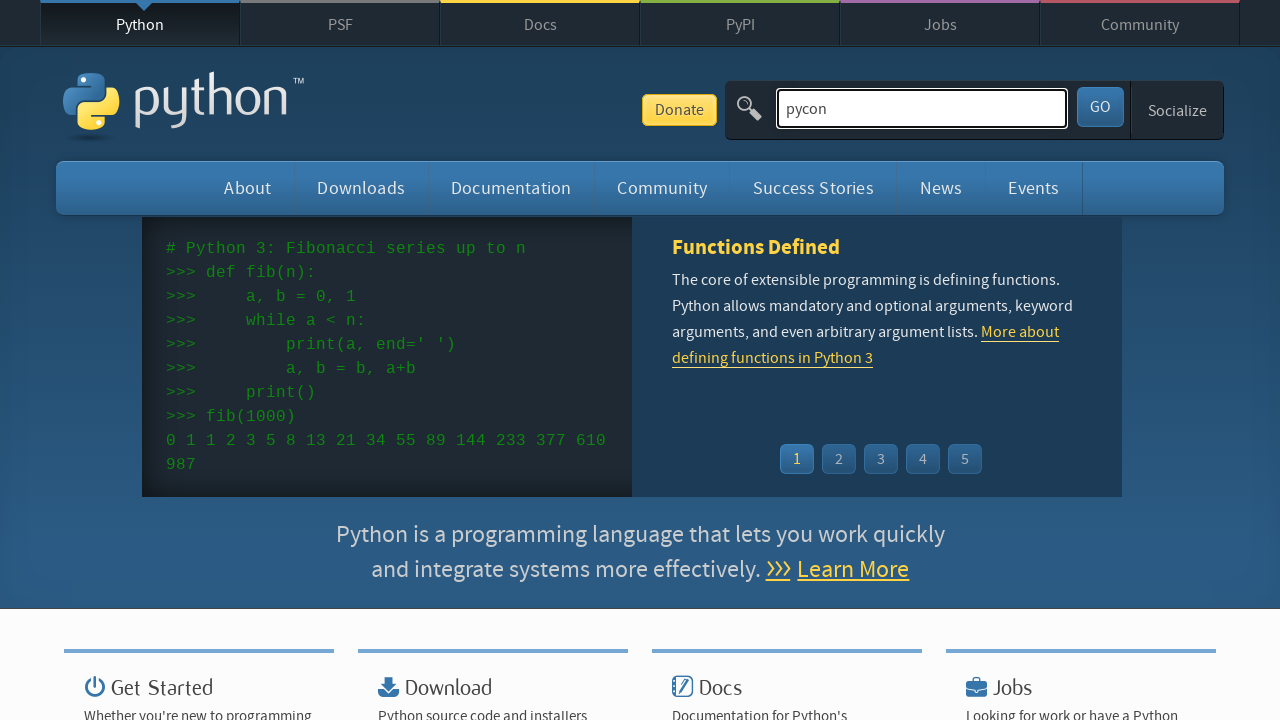

Submitted search by pressing Enter on input[name='q']
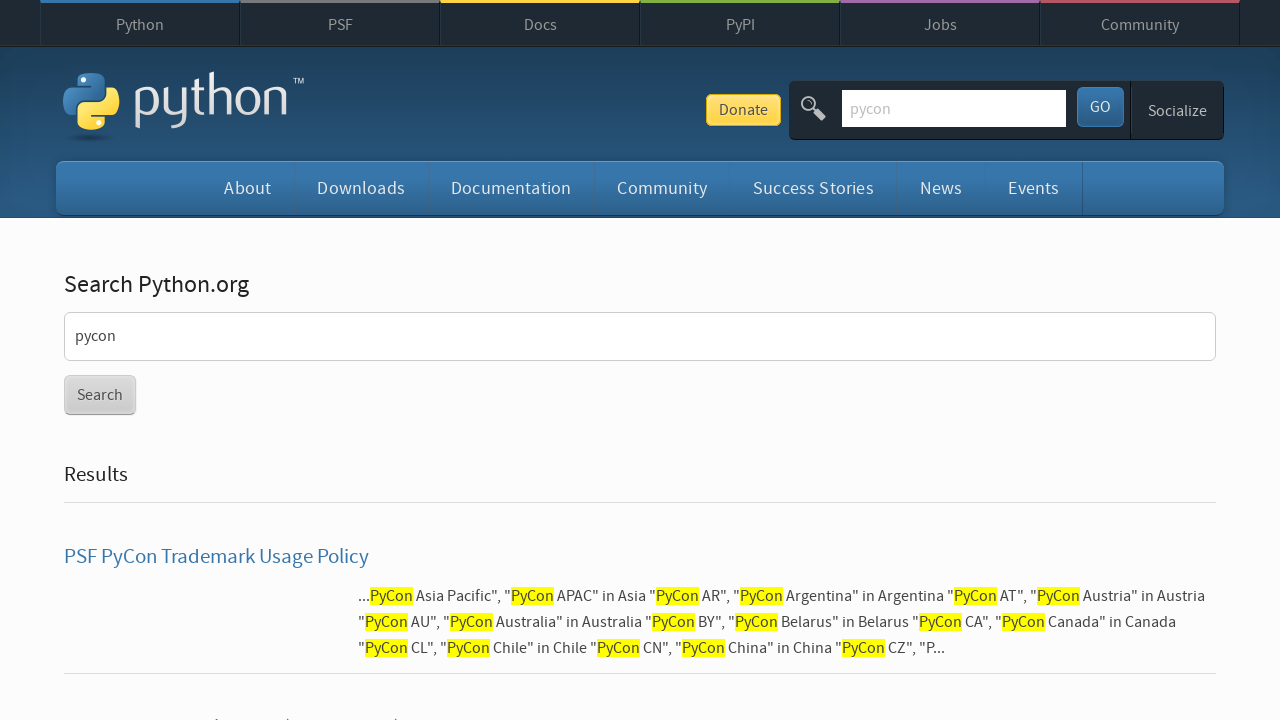

Search results page loaded completely
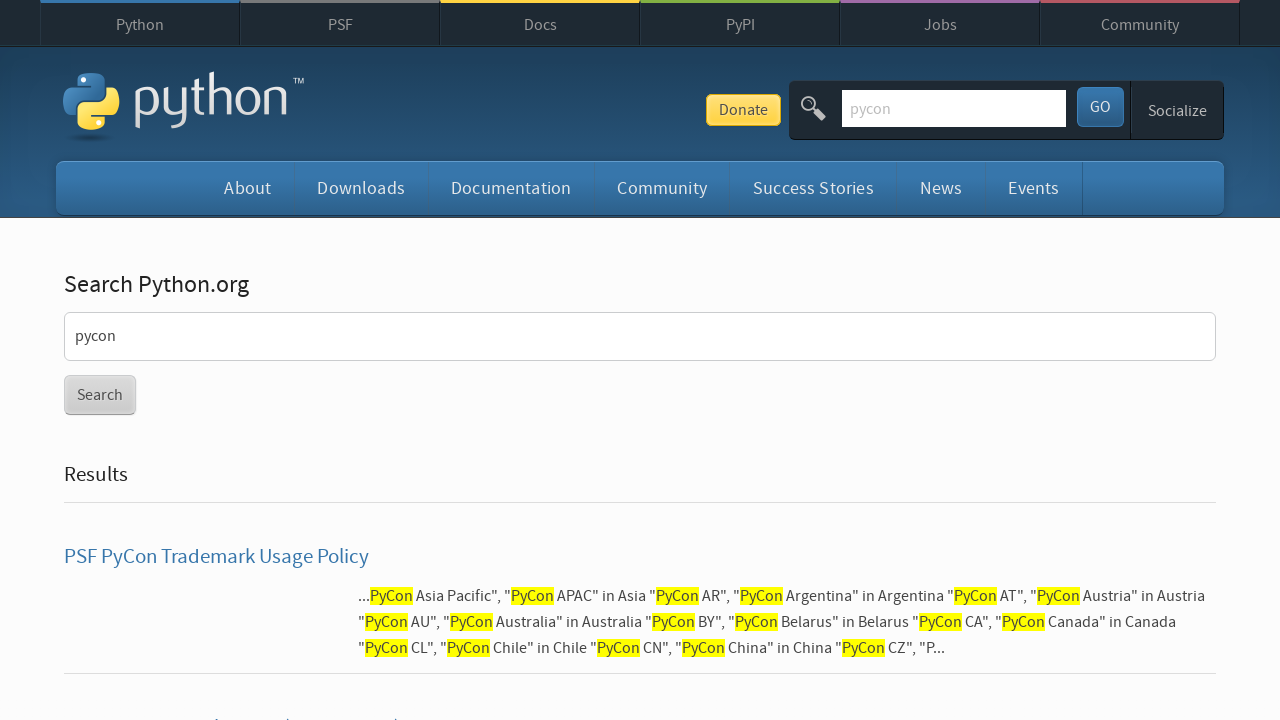

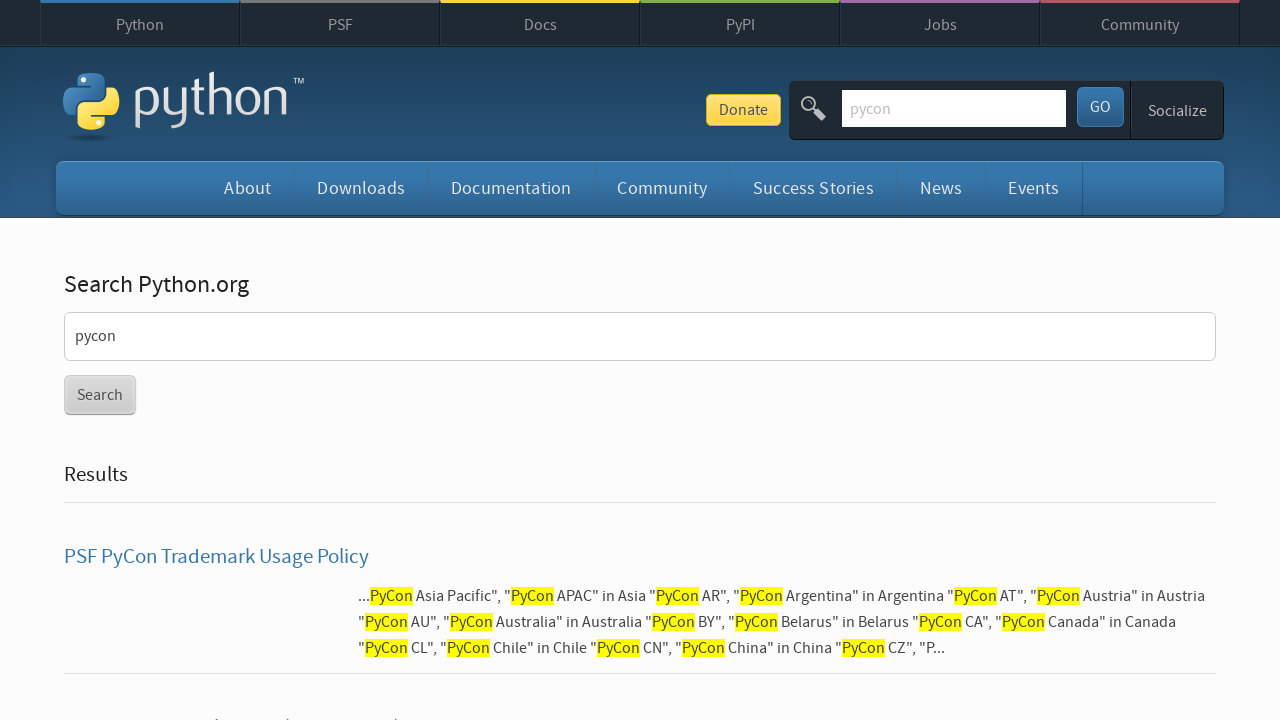